Tests GitHub search functionality by navigating to a user's repositories page, entering a search query, and submitting the search

Starting URL: https://github.com/aycayakicii/repositories

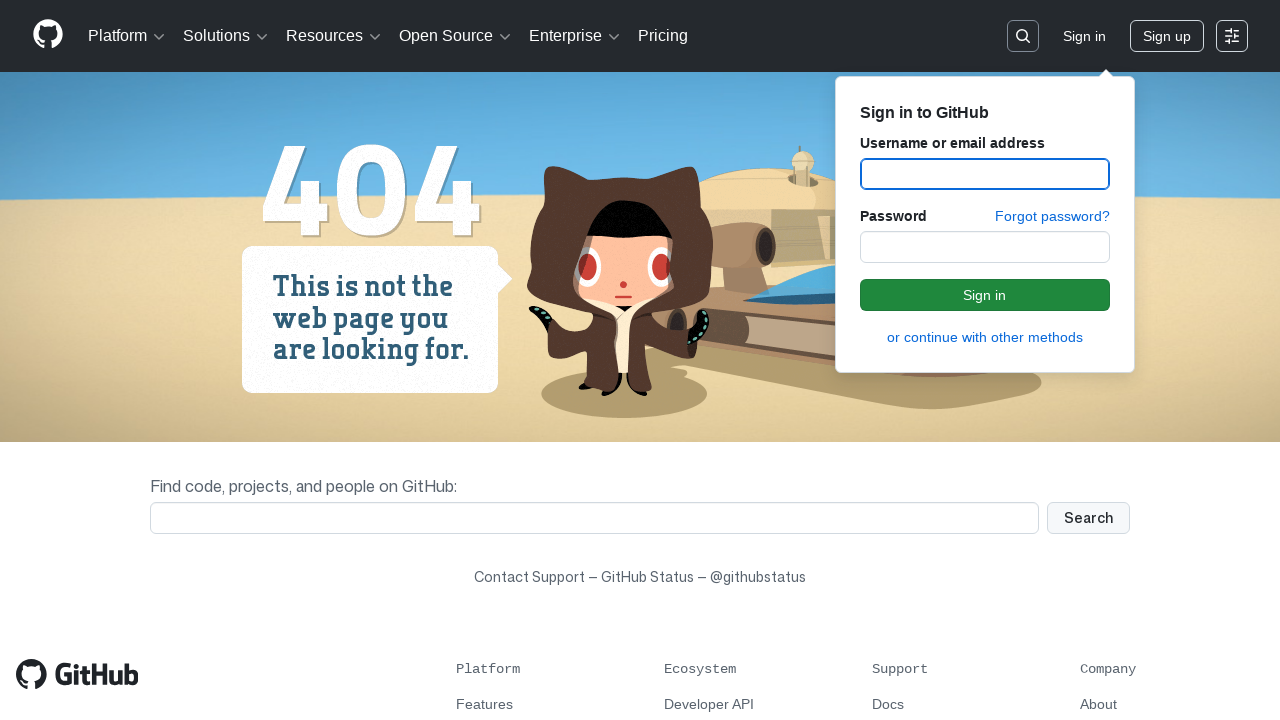

Entered search query 'aycayakici slema' in search field on input[name='q']
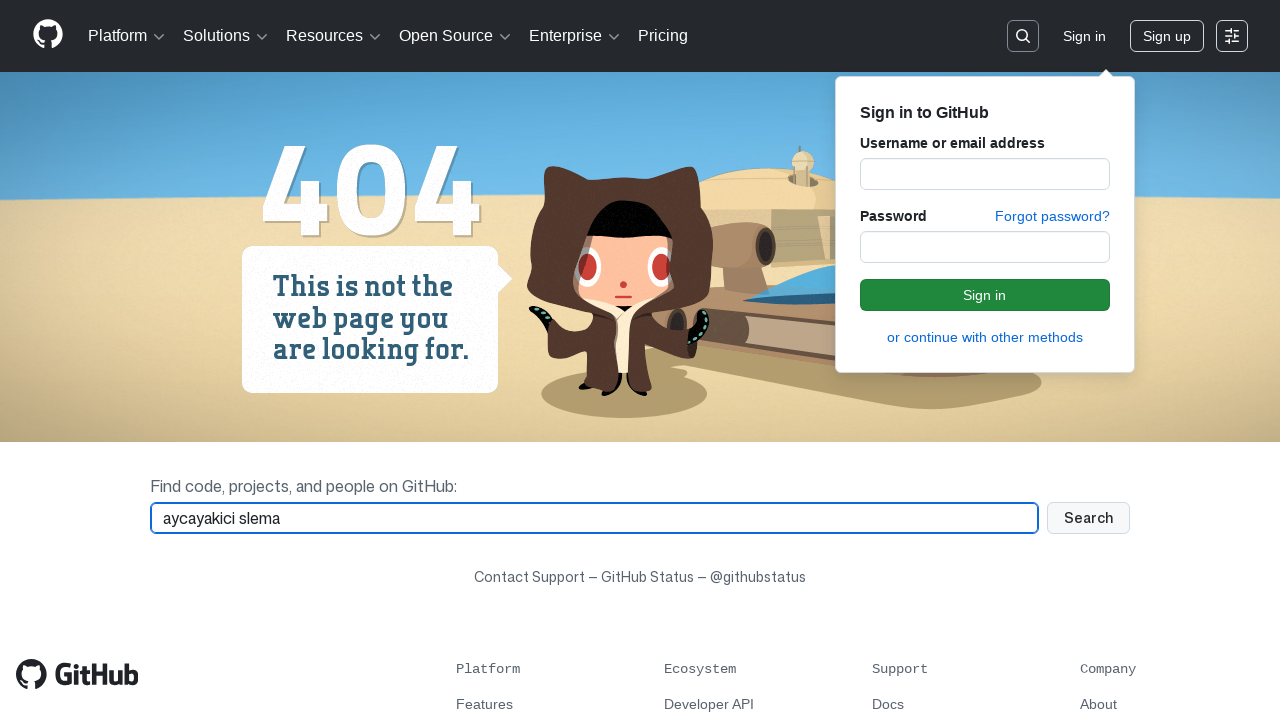

Pressed Enter to submit search query on input[name='q']
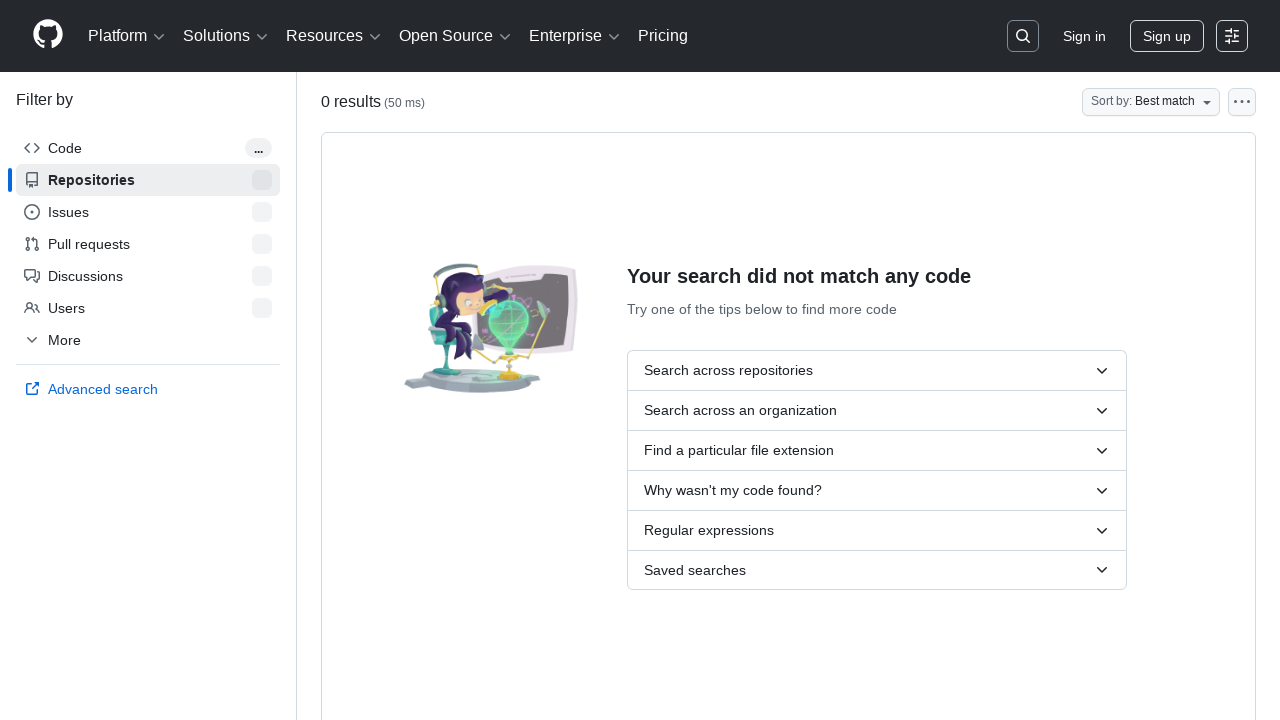

Search results loaded and network idle
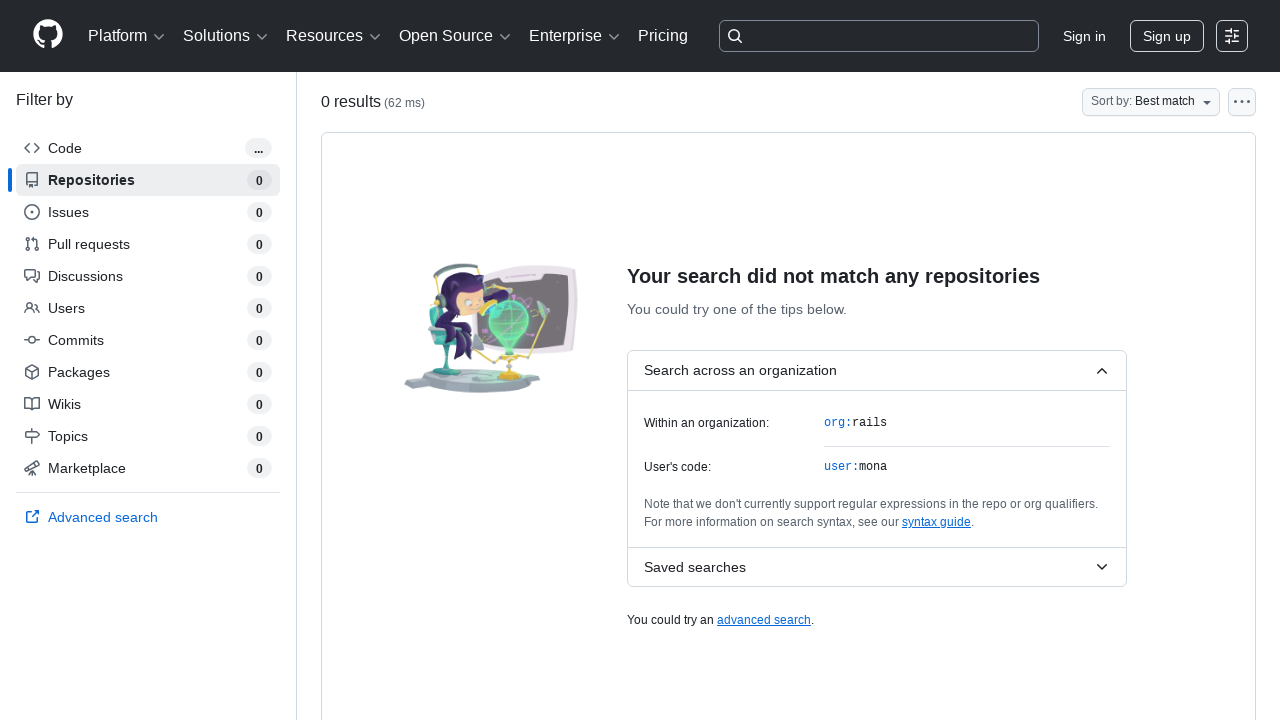

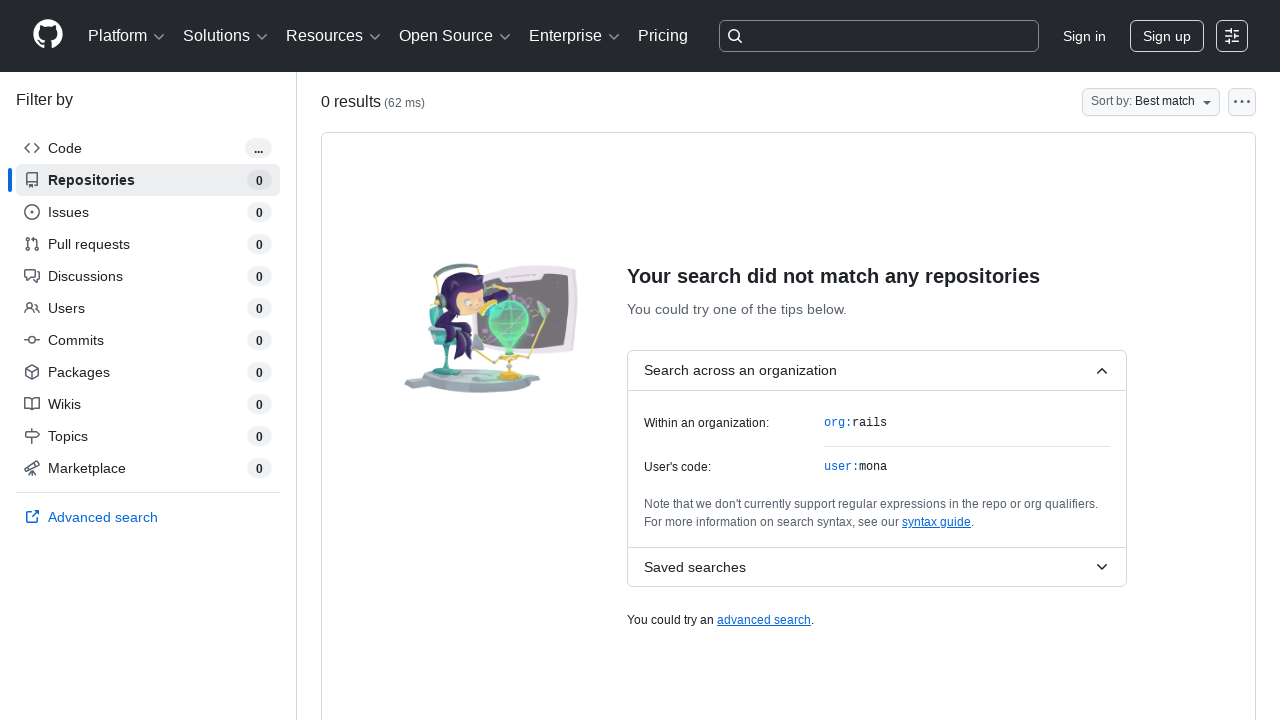